Tests login with invalid username and verifies the appropriate error message is displayed

Starting URL: http://the-internet.herokuapp.com/login

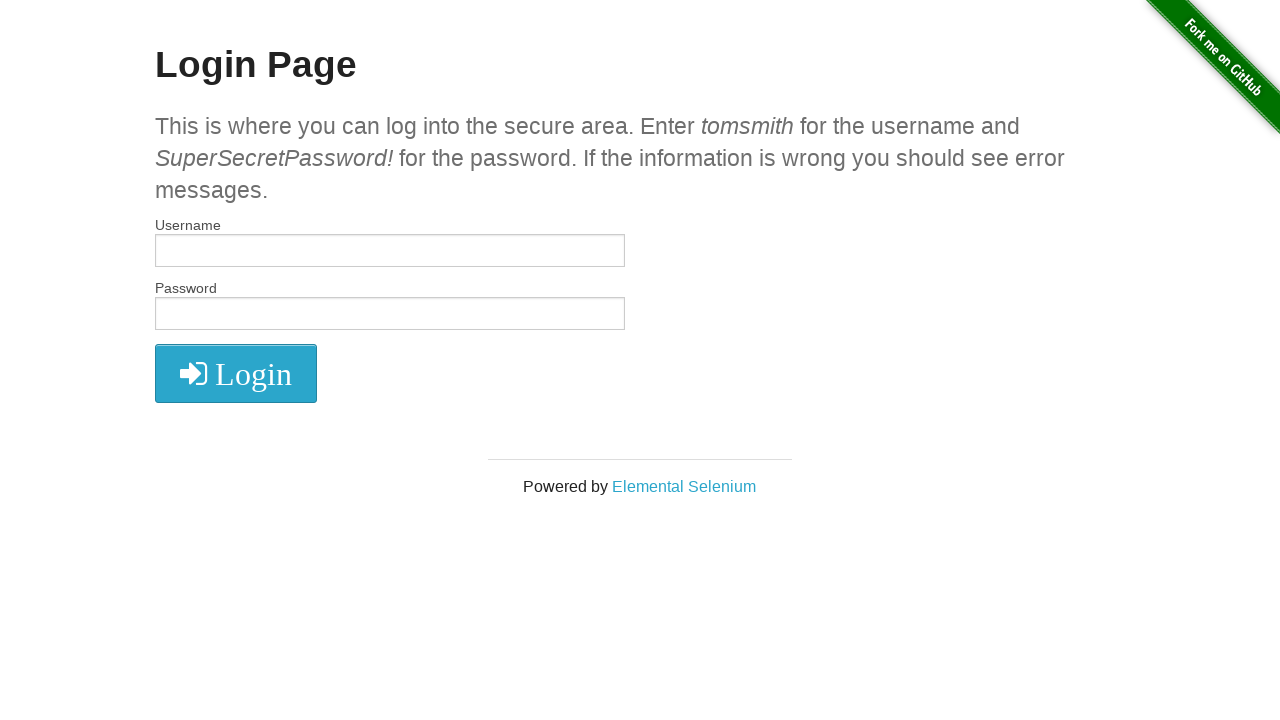

Entered invalid username 'tomsmith1' in username field on #username
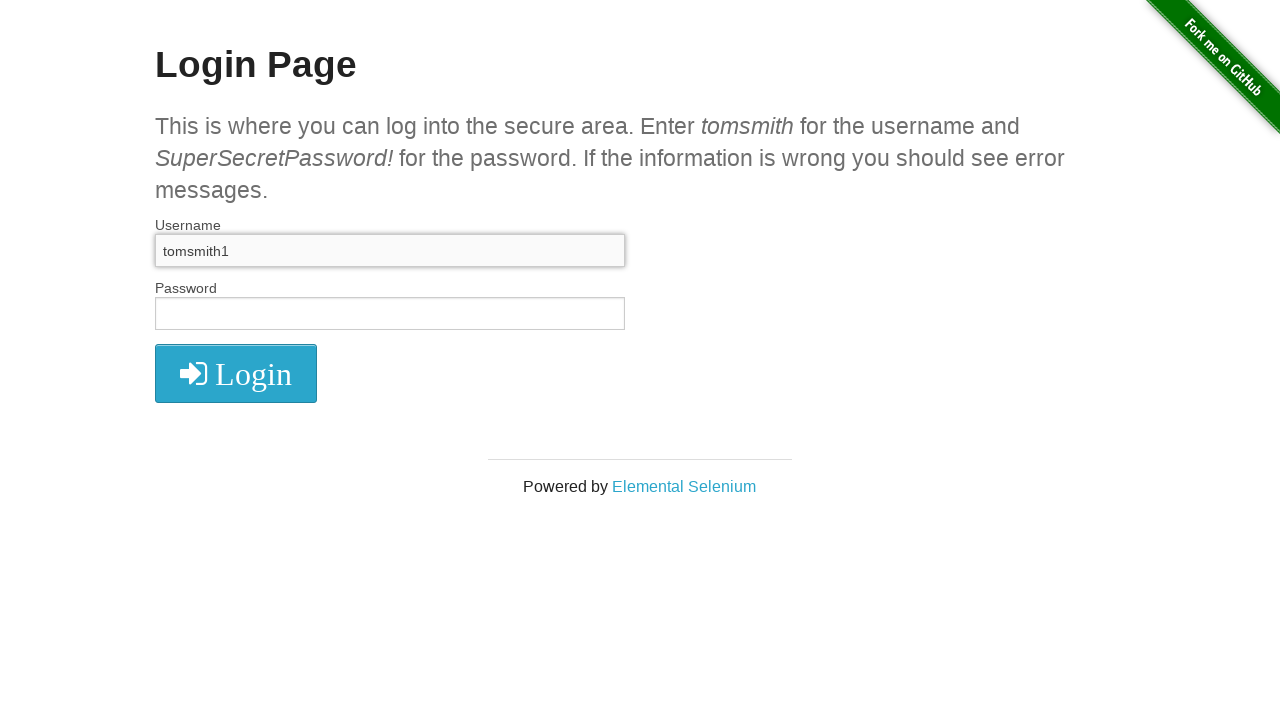

Entered password 'SuperSecretPassword!' in password field on #password
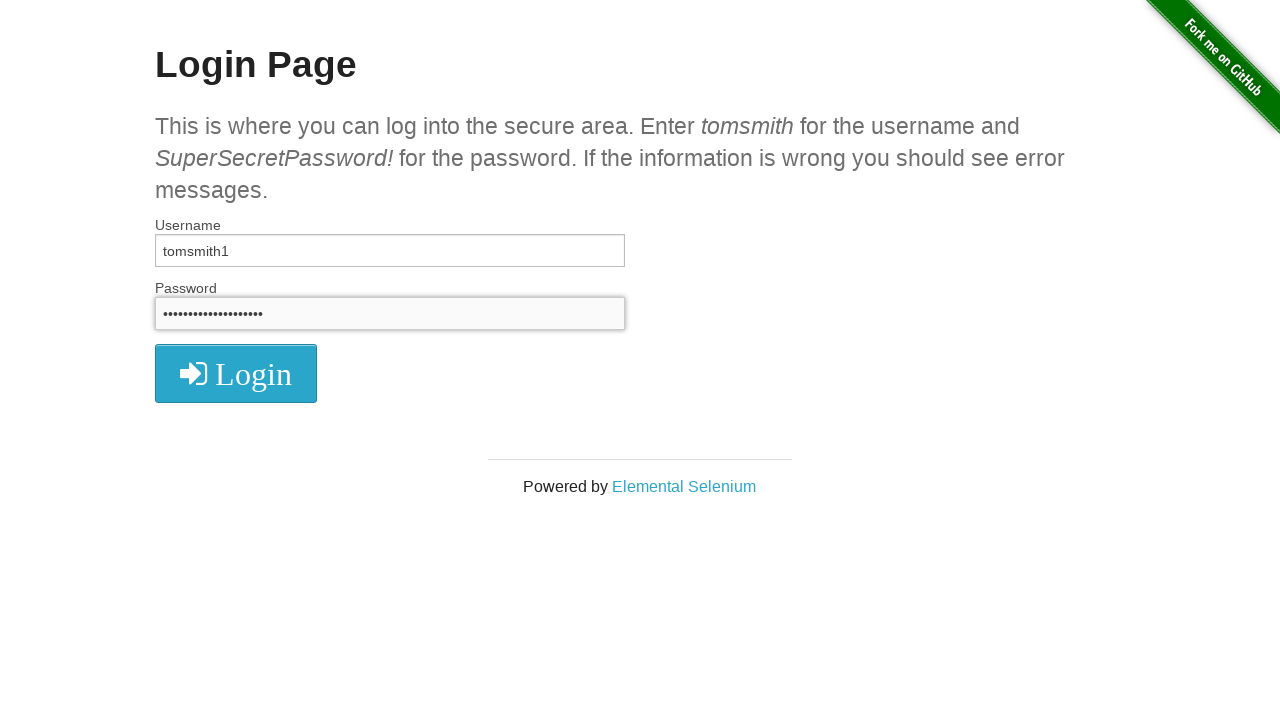

Clicked Login button at (236, 374) on xpath=//i[contains(text(),'Login')]
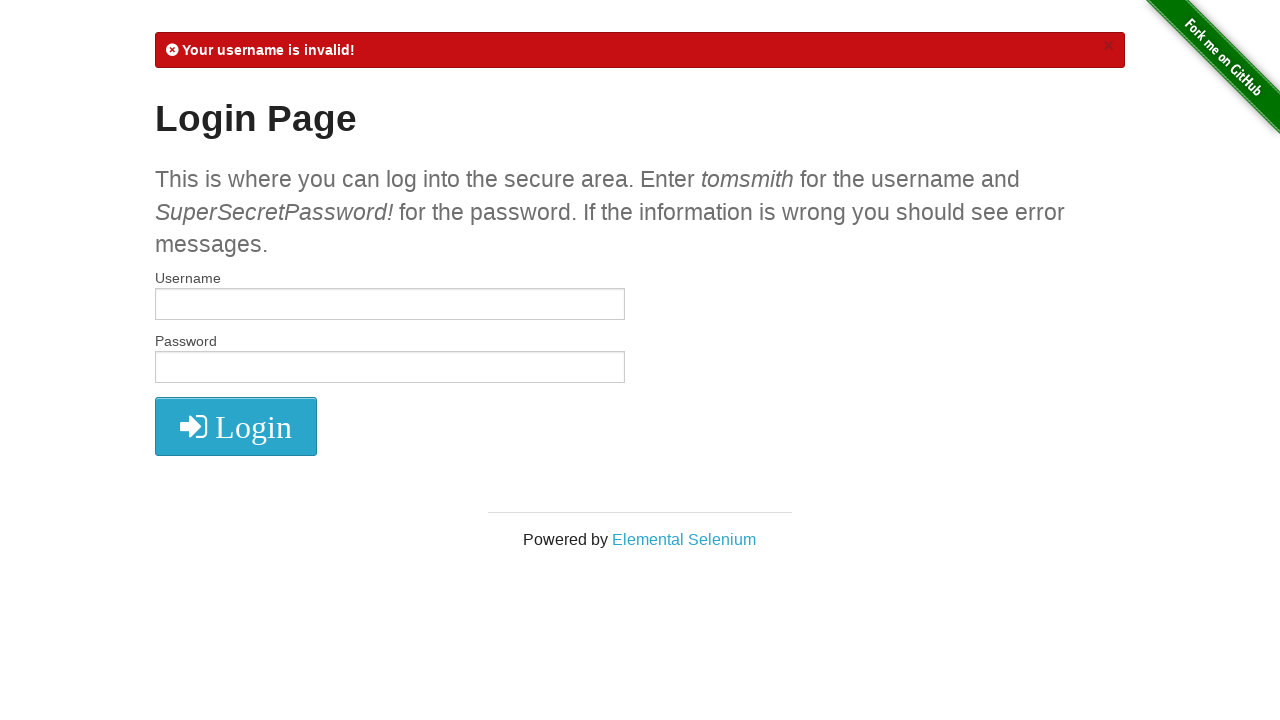

Error message flash element appeared
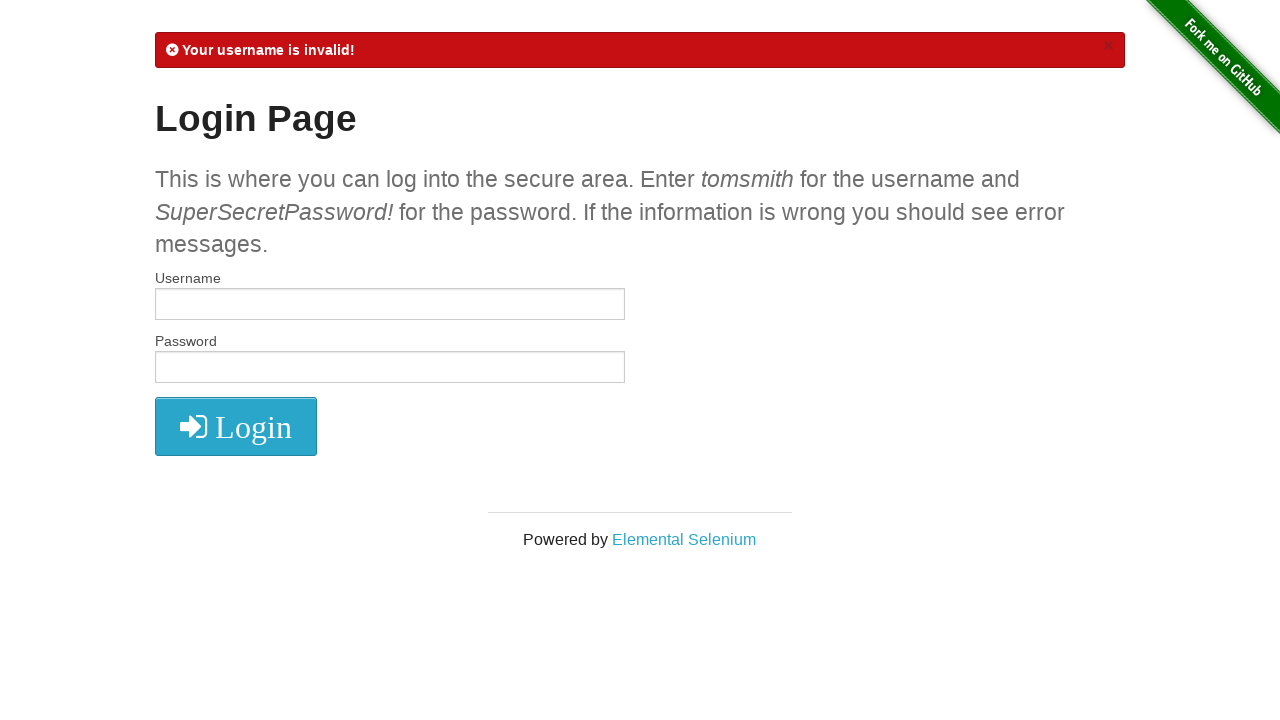

Verified error message 'Your username is invalid!' is displayed
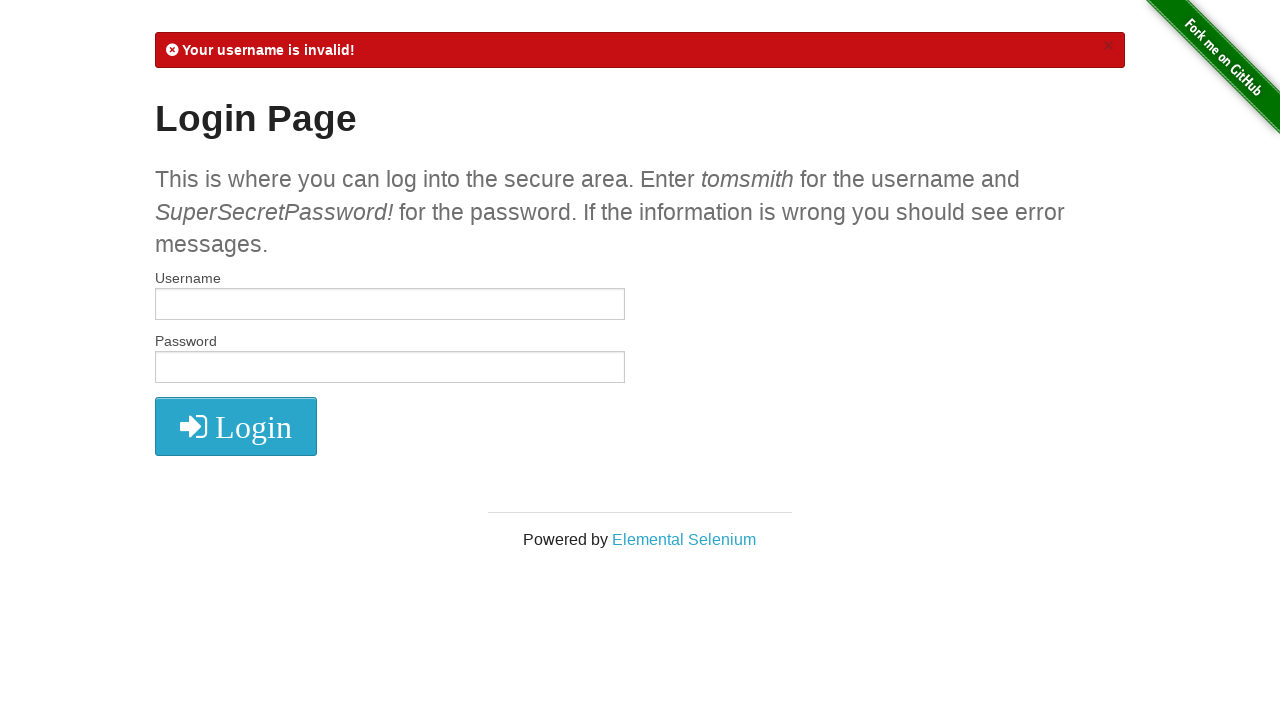

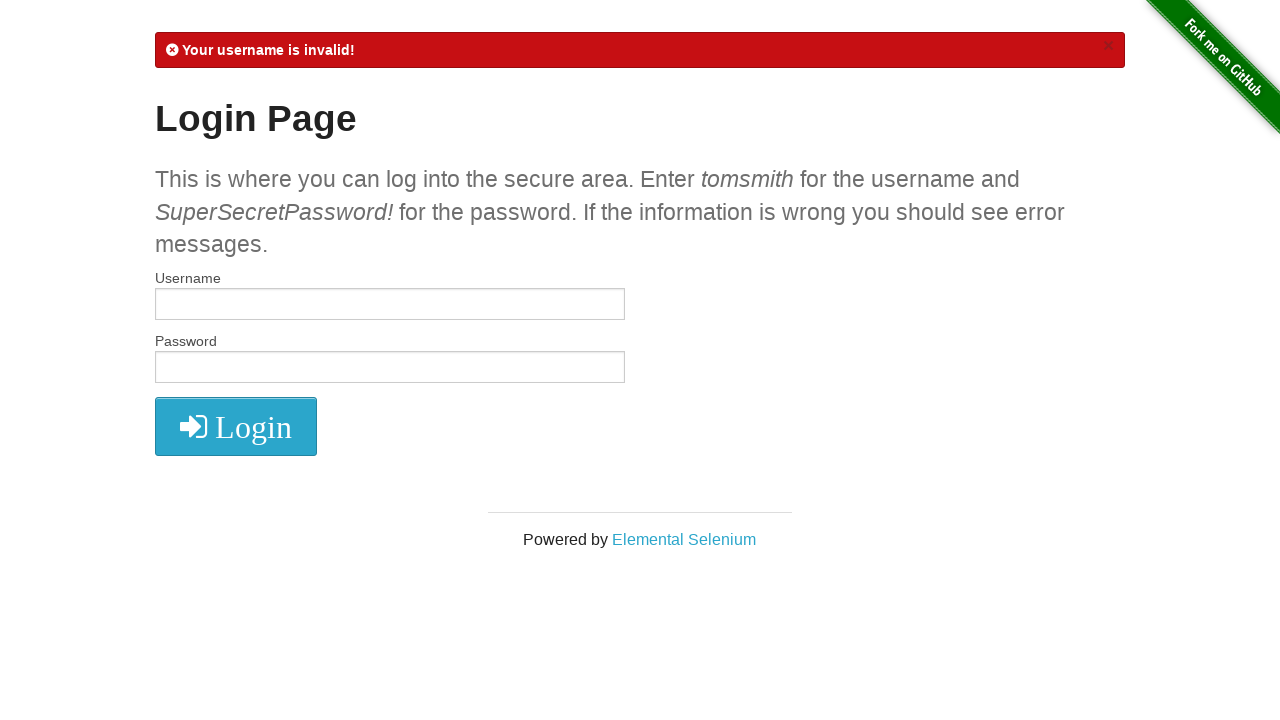